Tests navigation to monitors category and verifies Apple monitor product is displayed

Starting URL: https://www.demoblaze.com/index.html

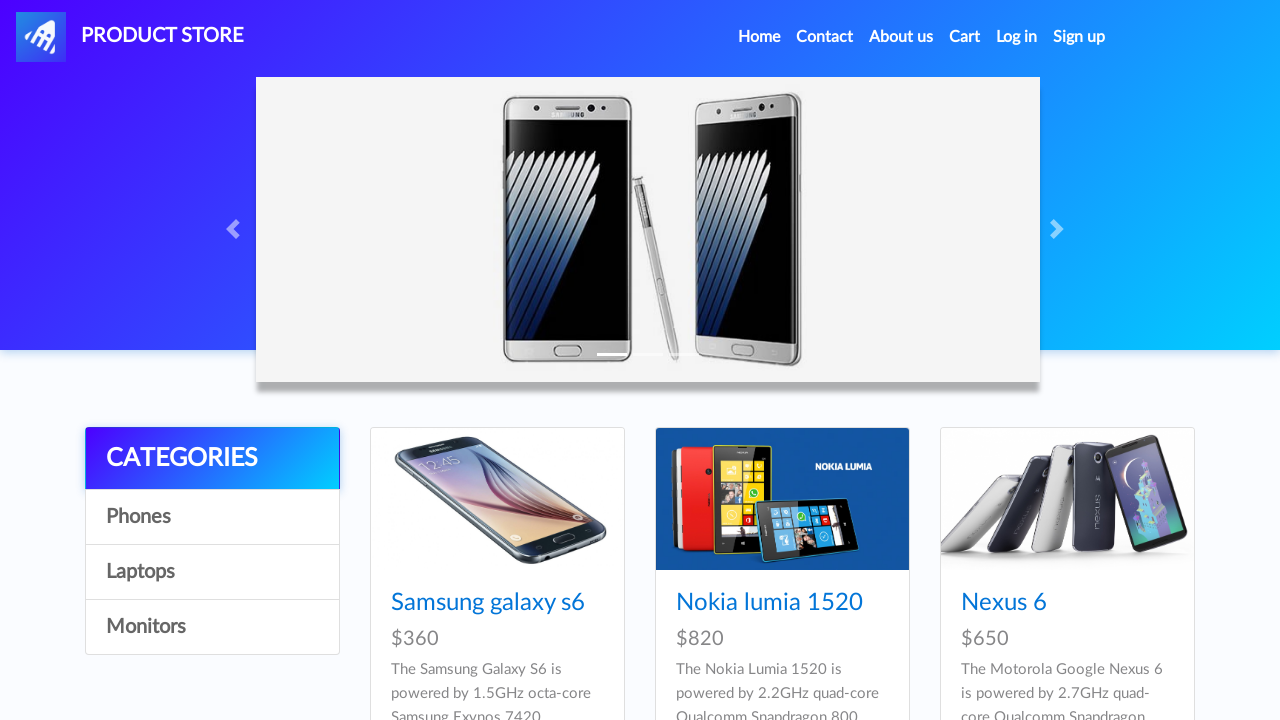

Clicked on Monitors category link at (212, 627) on xpath=//a[contains(text(),'Monitors')]
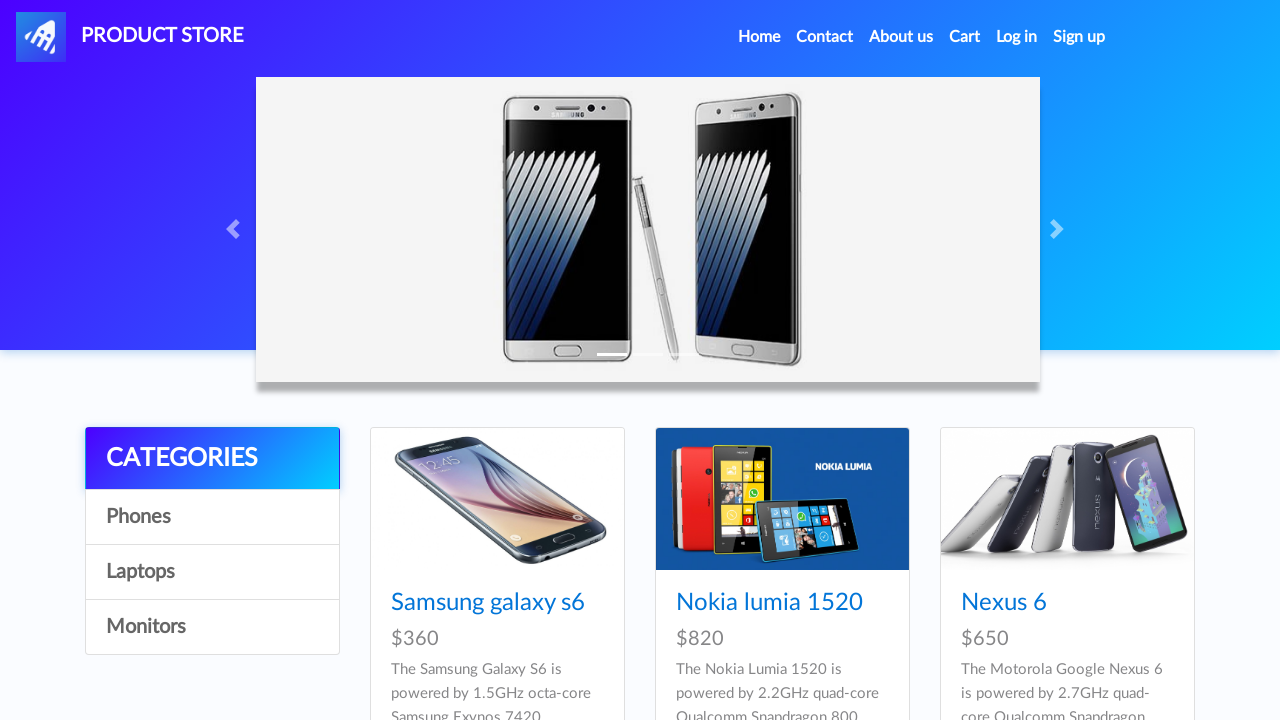

Waited for monitor products to load
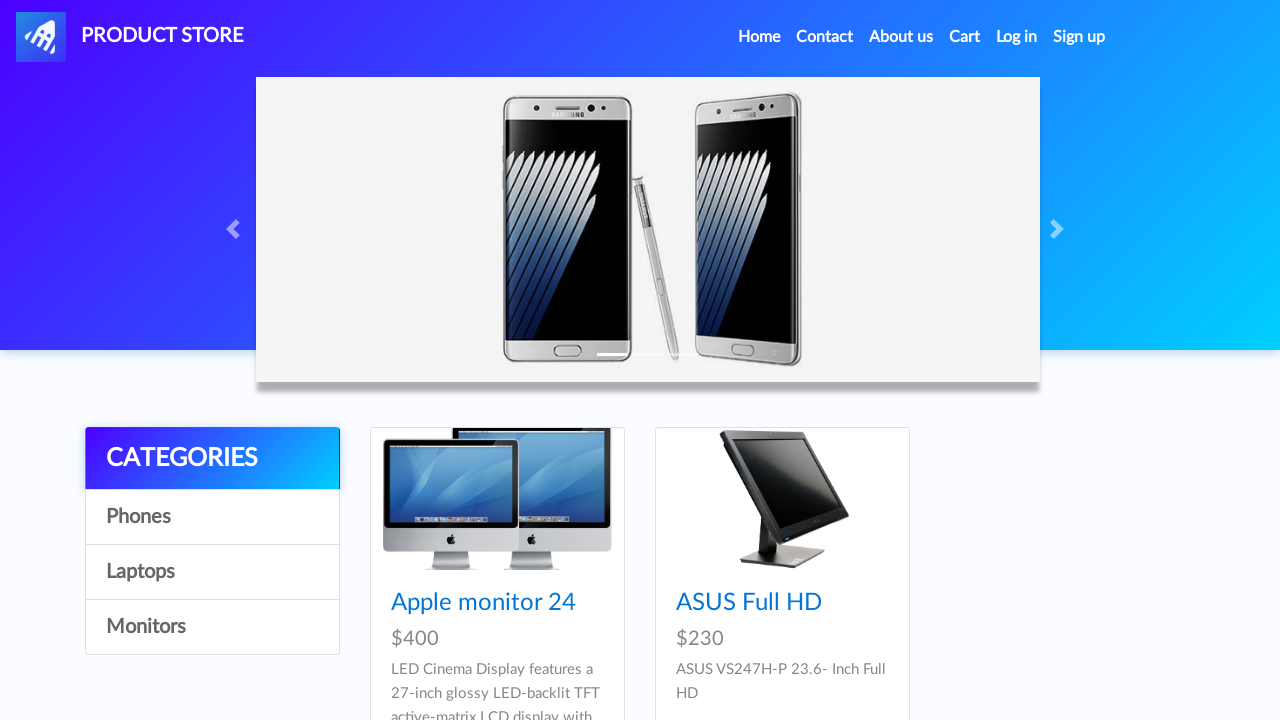

Verified Apple monitor 24 product is displayed
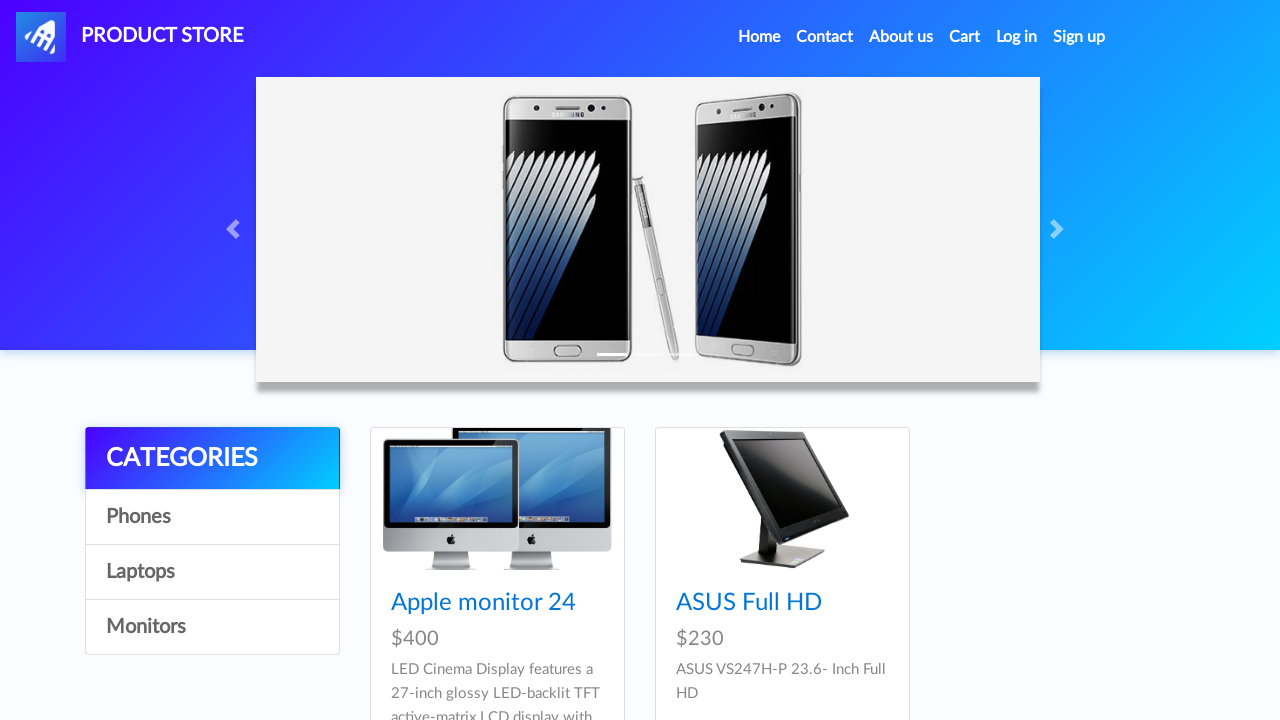

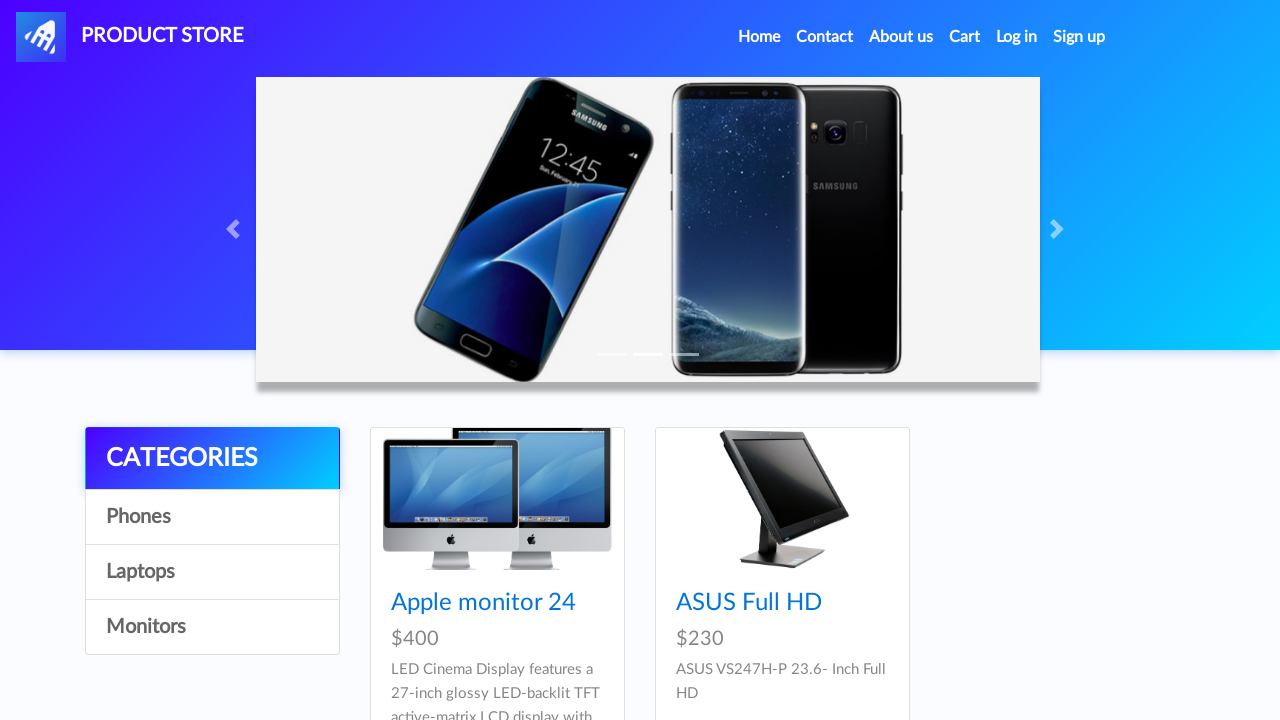